Tests cancelling an edit by pressing Escape in the Active filter view.

Starting URL: https://todomvc4tasj.herokuapp.com/

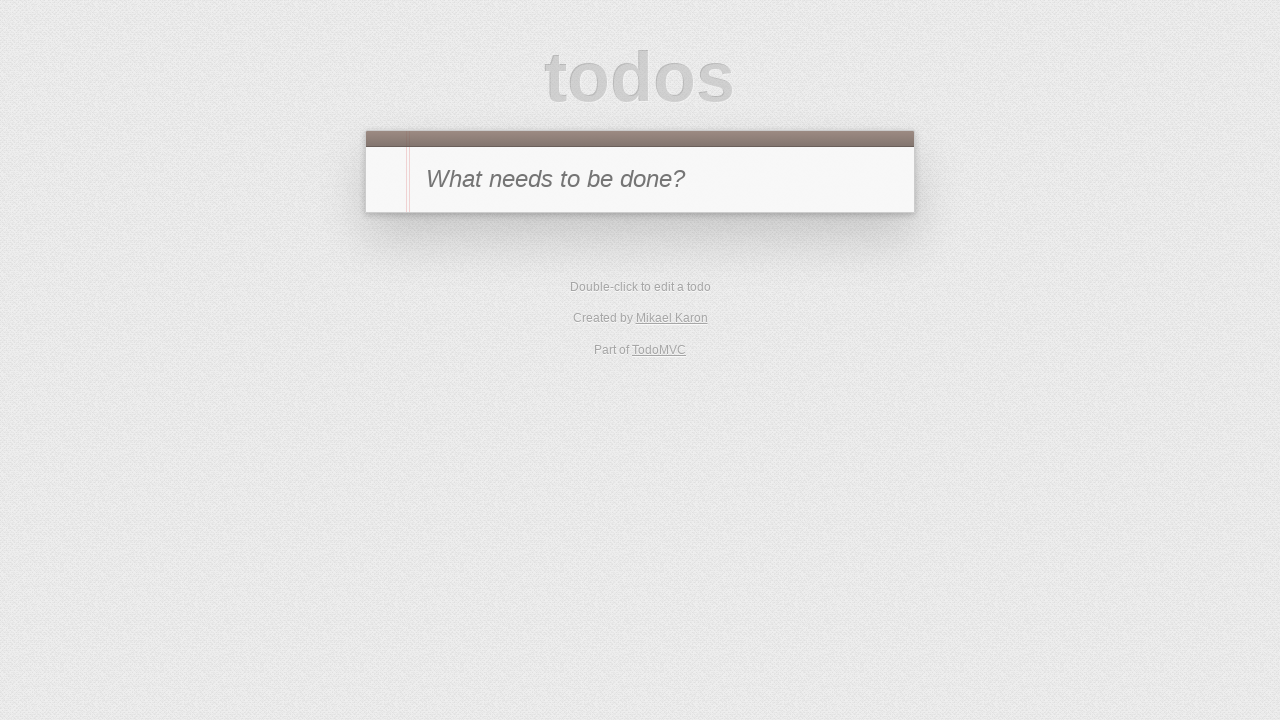

Set localStorage with two active tasks
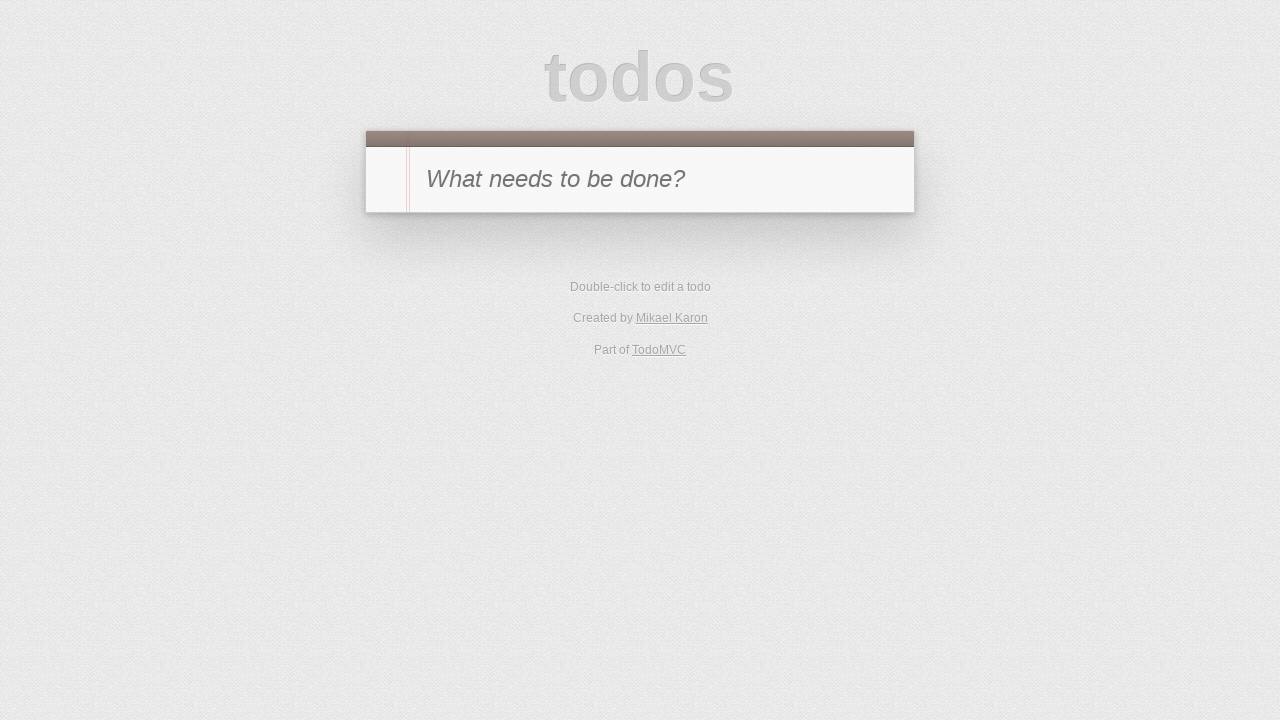

Reloaded page to apply initial state
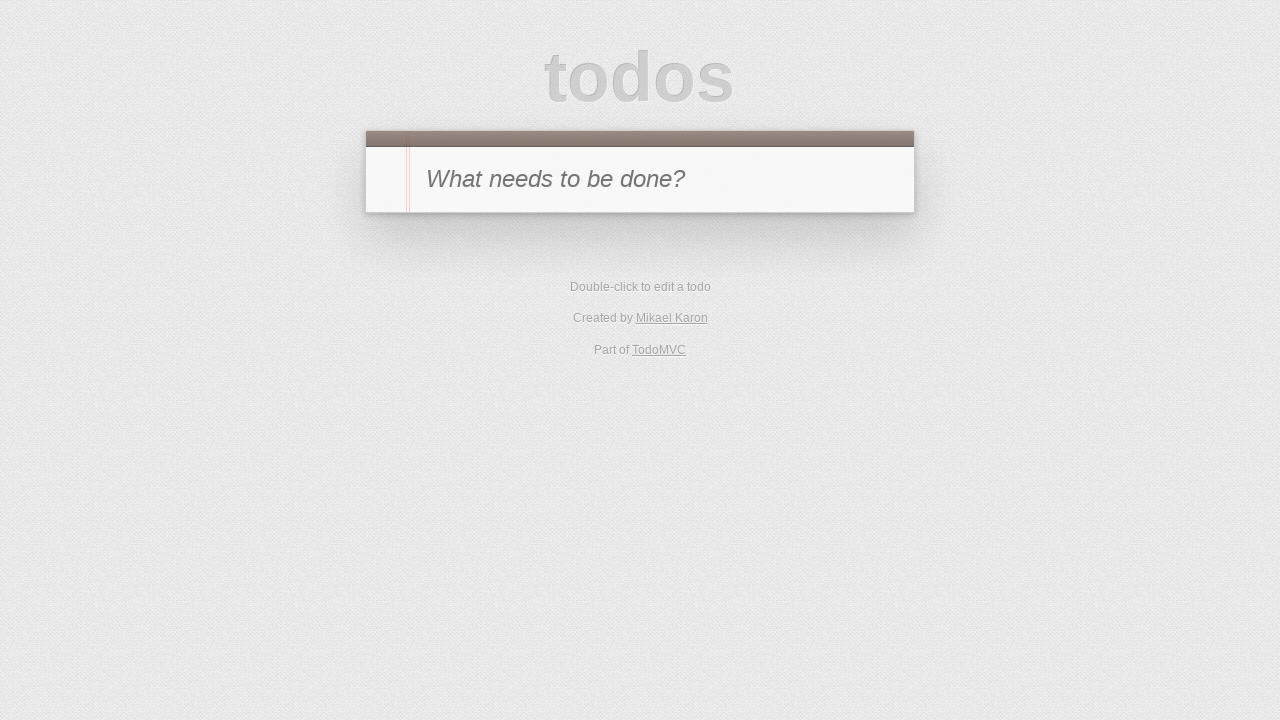

Clicked Active filter to show only active tasks at (614, 351) on text=Active
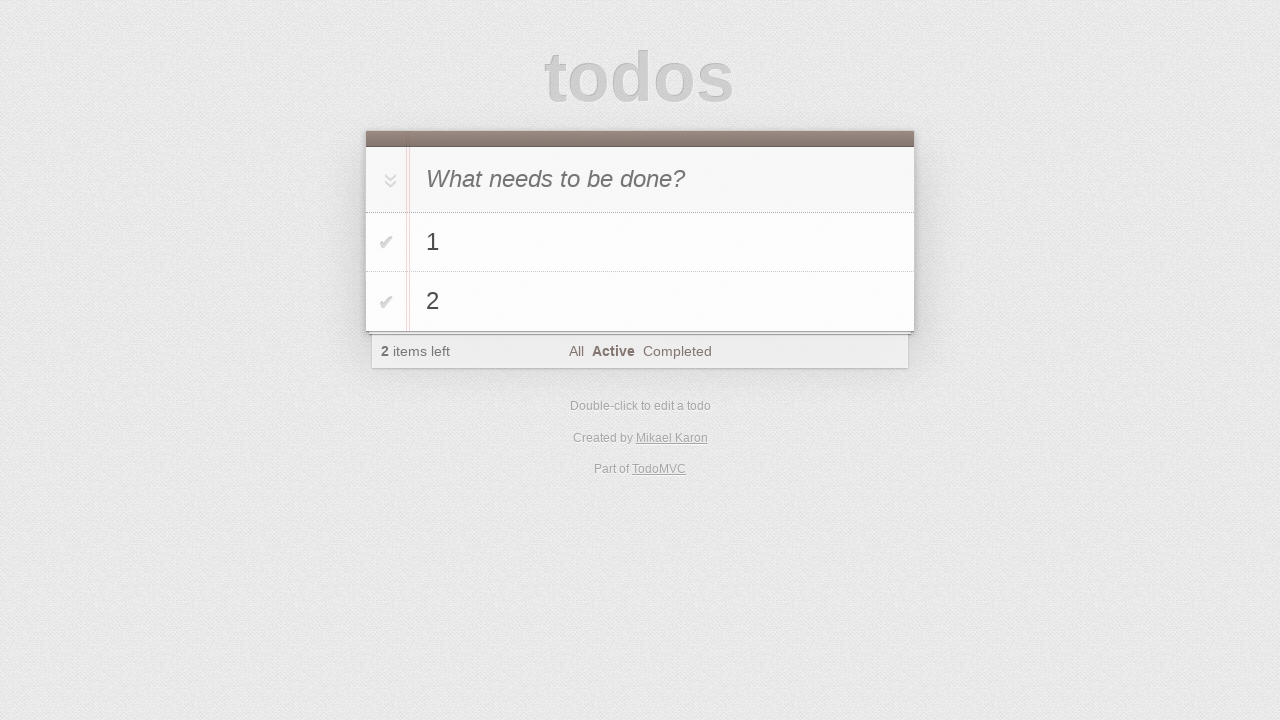

Double-clicked on task '1' to start editing at (662, 242) on #todo-list li >> text='1'
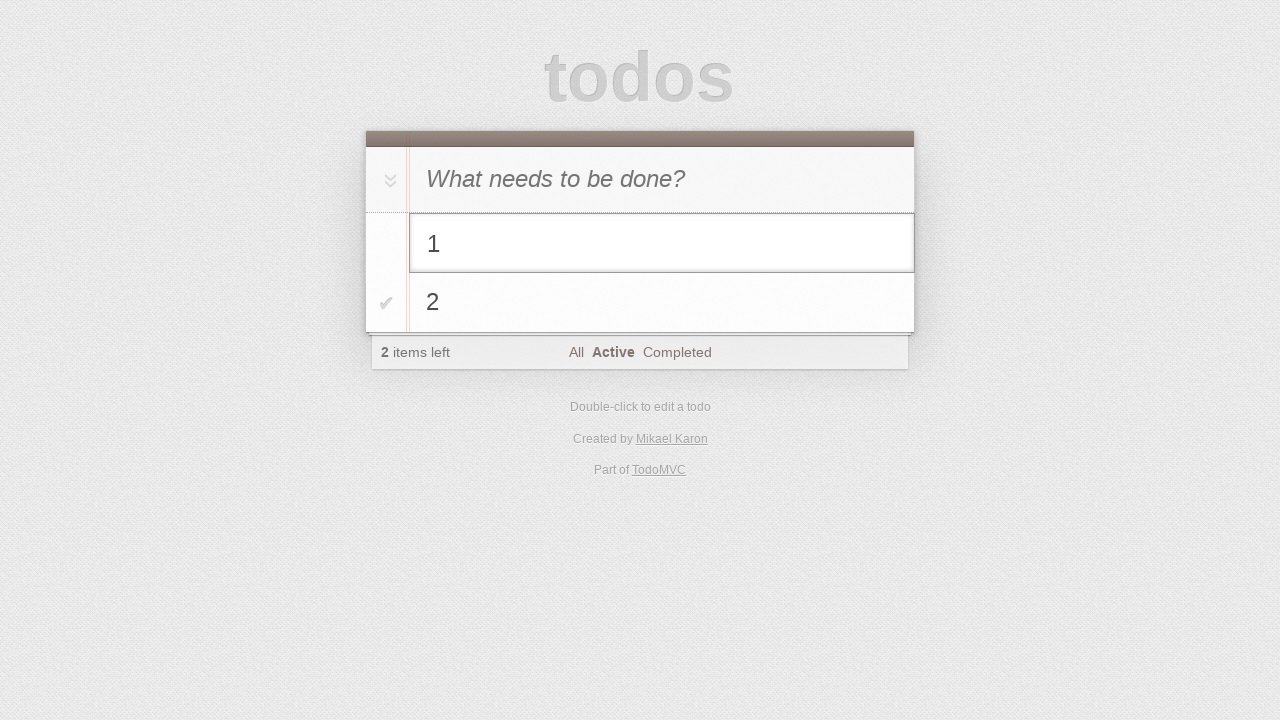

Filled edit field with new text '1 edited cancelled' on #todo-list li.editing .edit
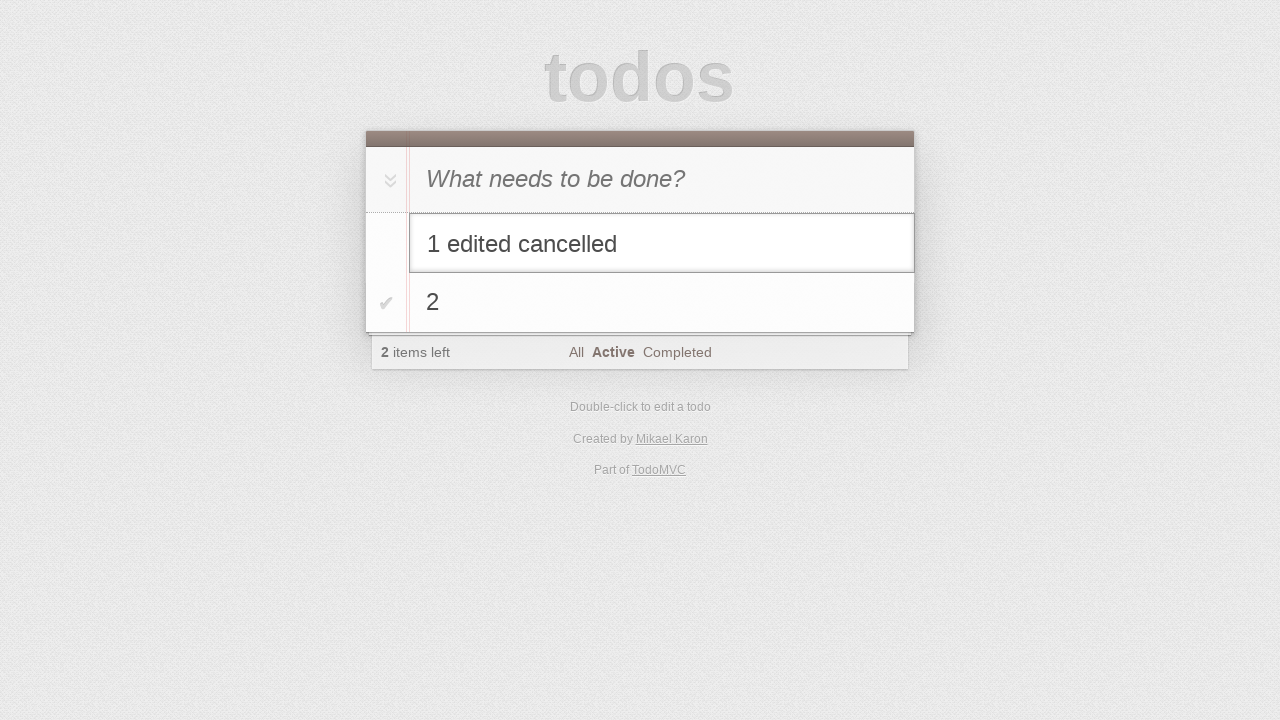

Pressed Escape to cancel the edit on #todo-list li.editing .edit
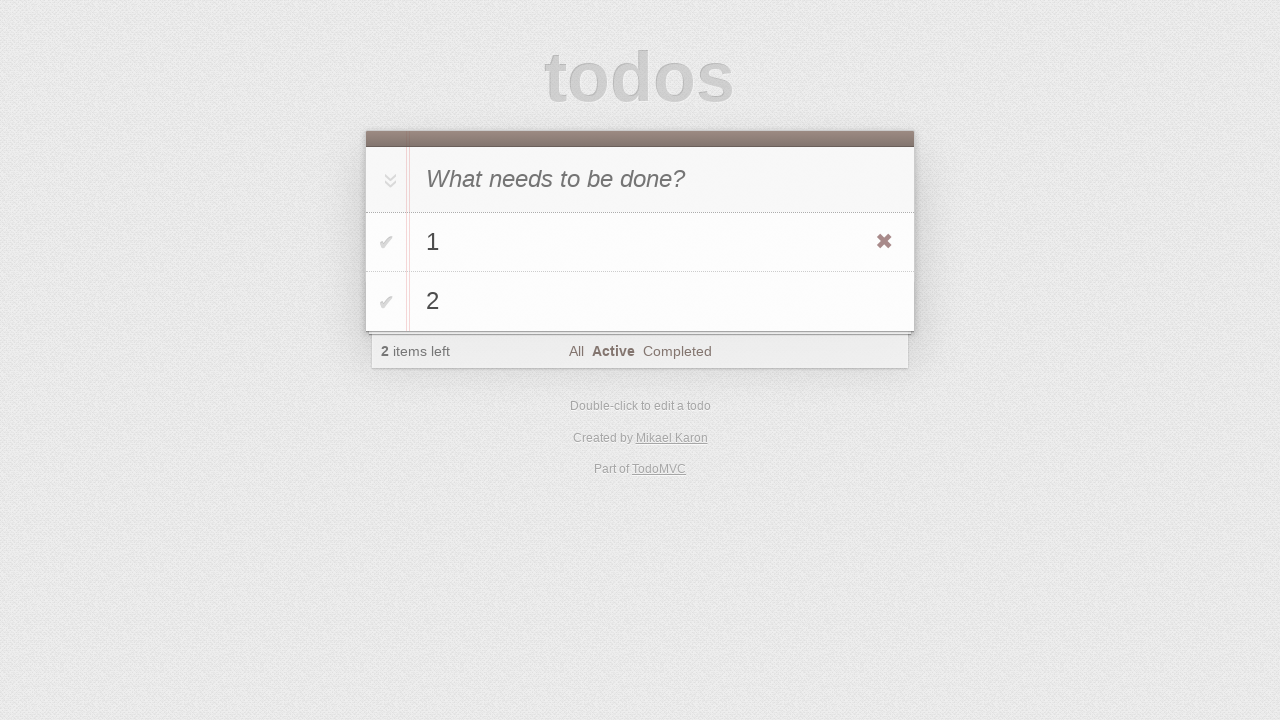

Verified task text remains unchanged as '1'
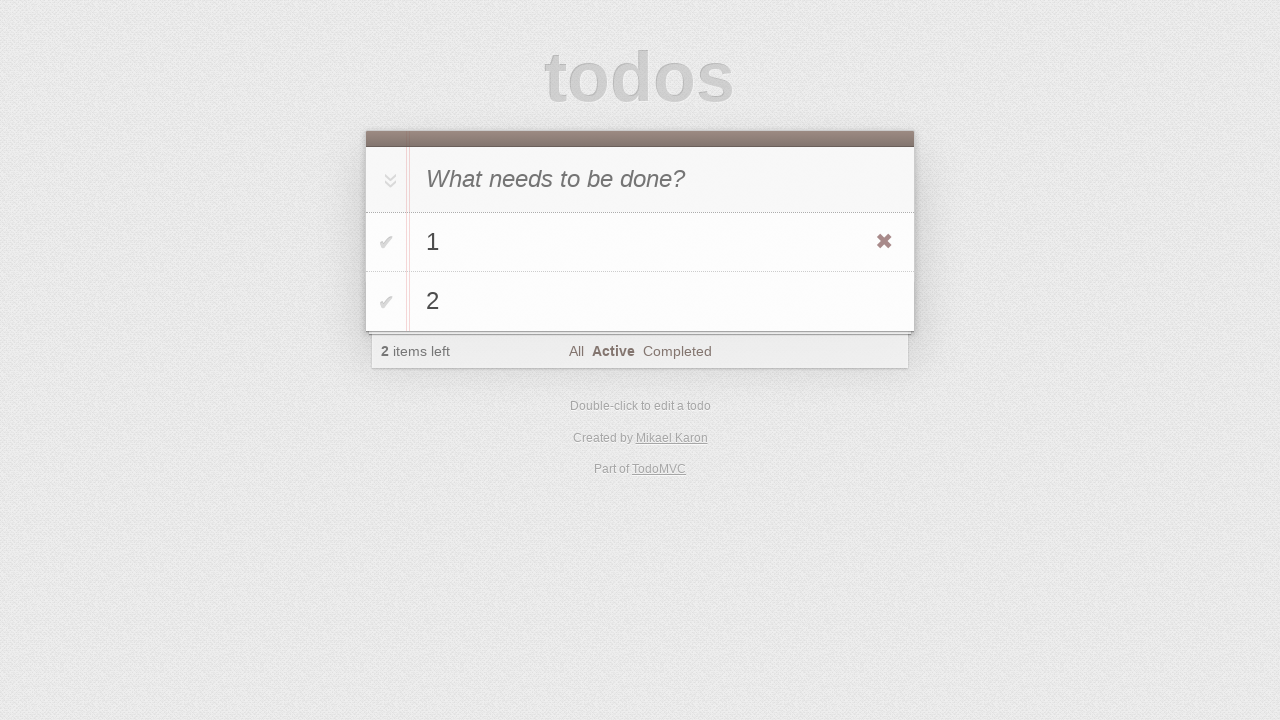

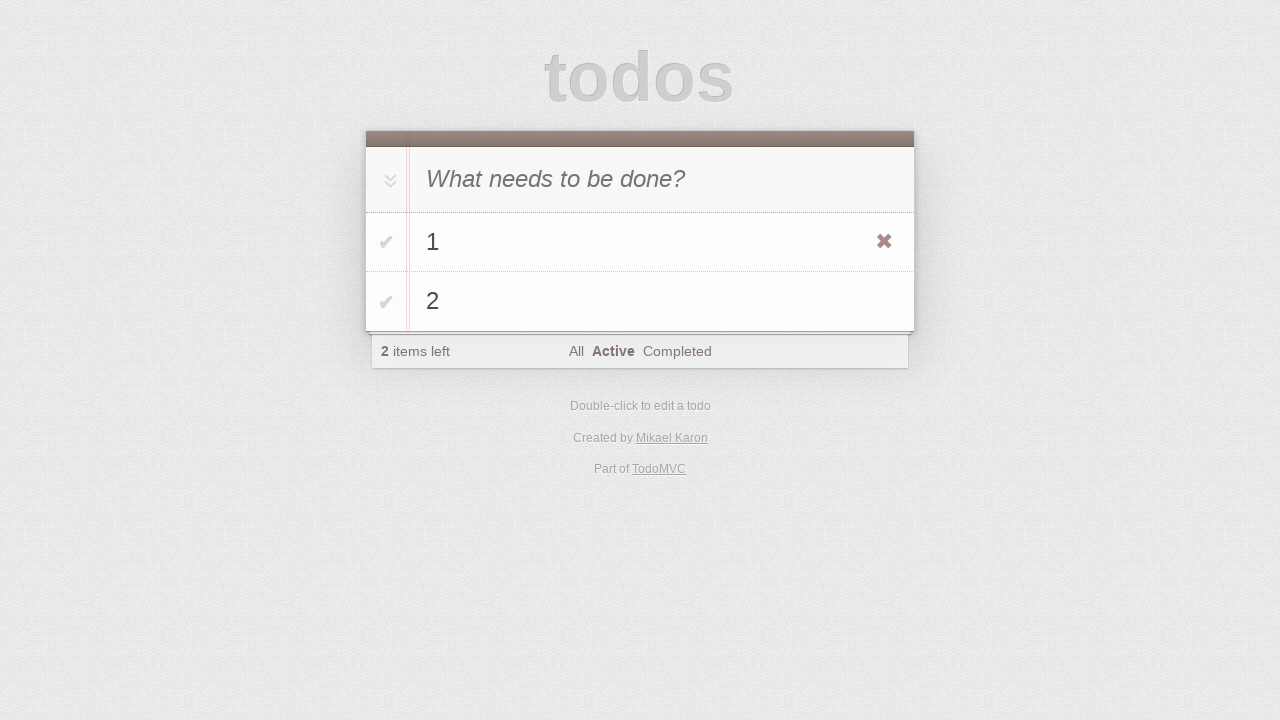